Tests the exit intent modal by simulating mouse leaving the viewport and verifying the modal appears with its title, body, and close button.

Starting URL: https://the-internet.herokuapp.com/exit_intent

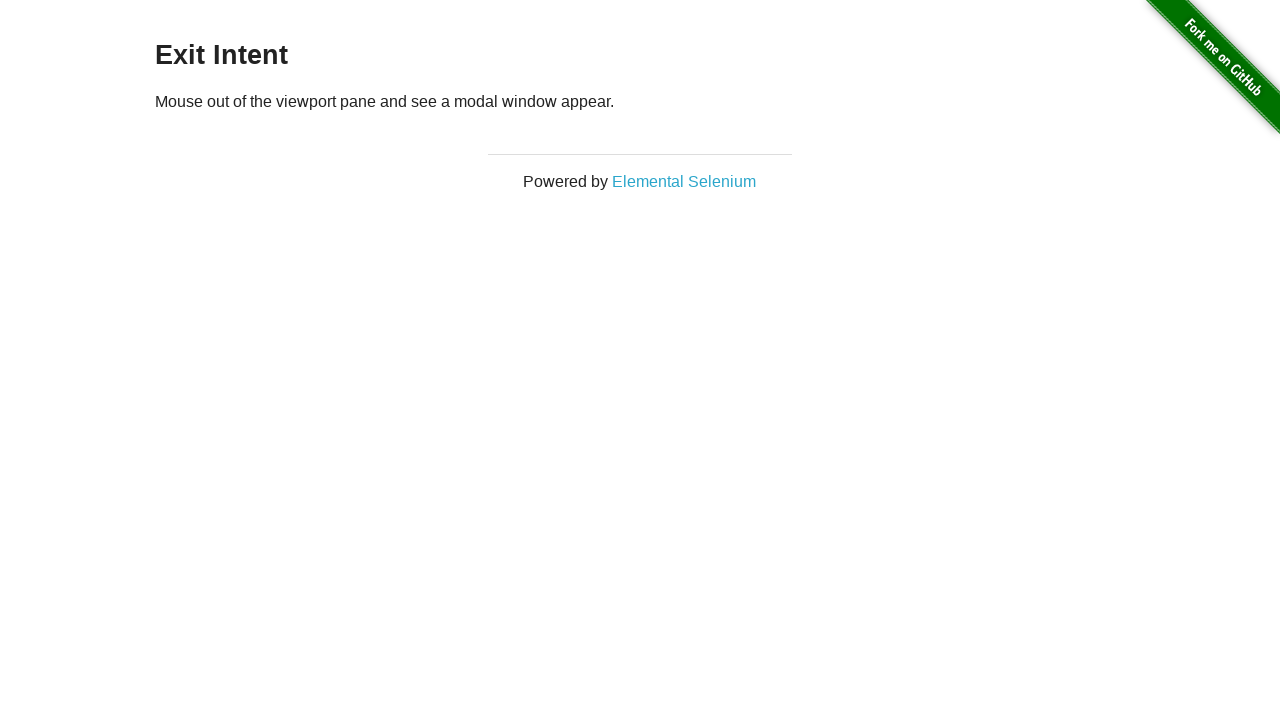

Dispatched mouseleave event on html element to trigger exit intent modal
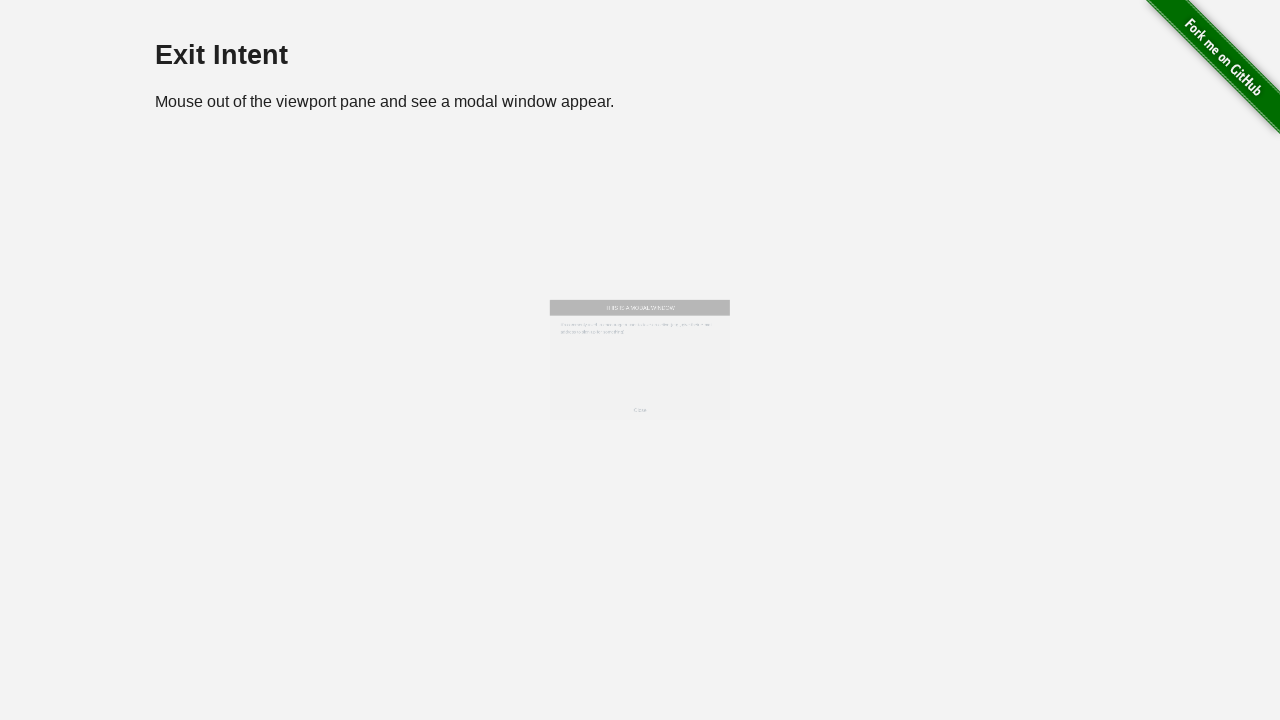

Modal title became visible
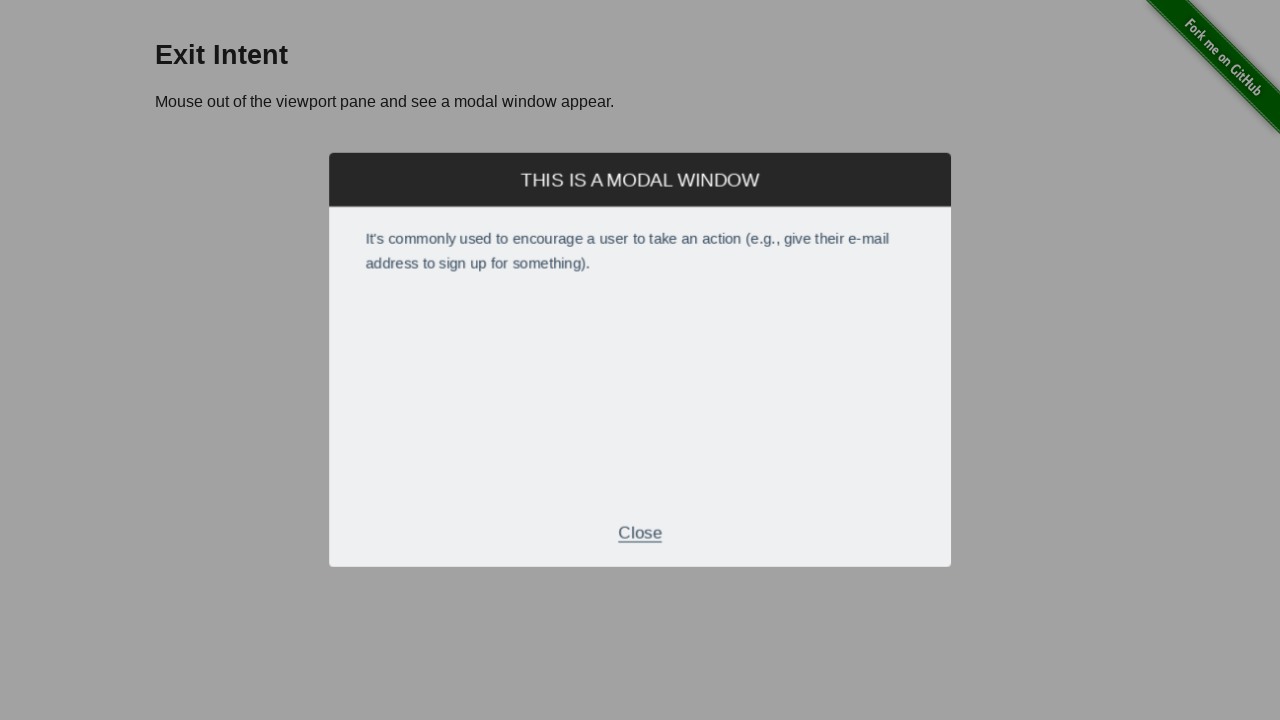

Modal body became visible
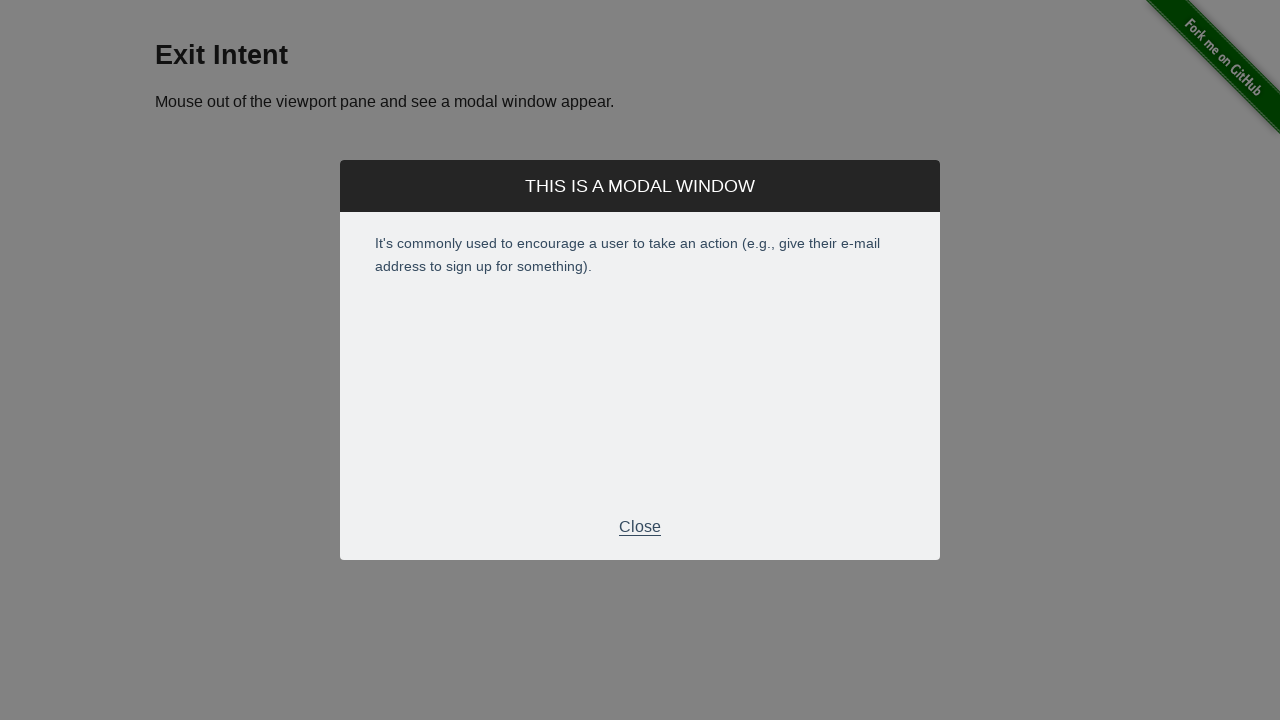

Modal footer close button became visible
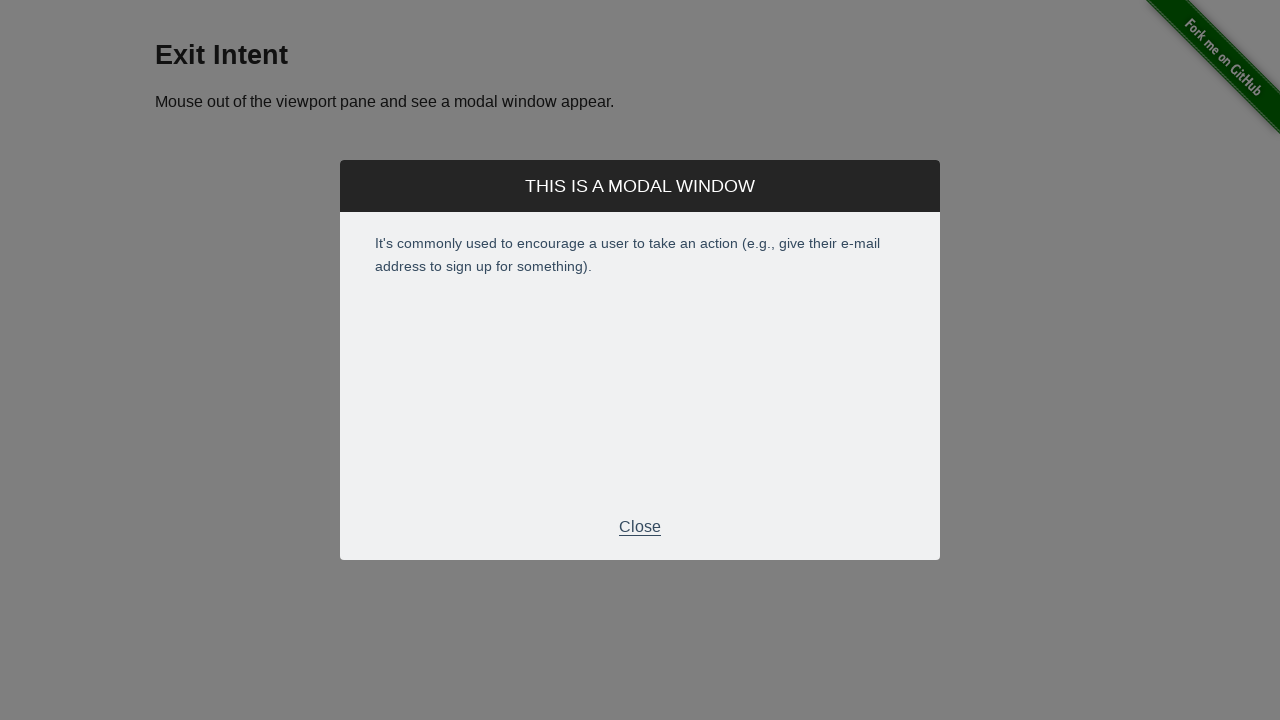

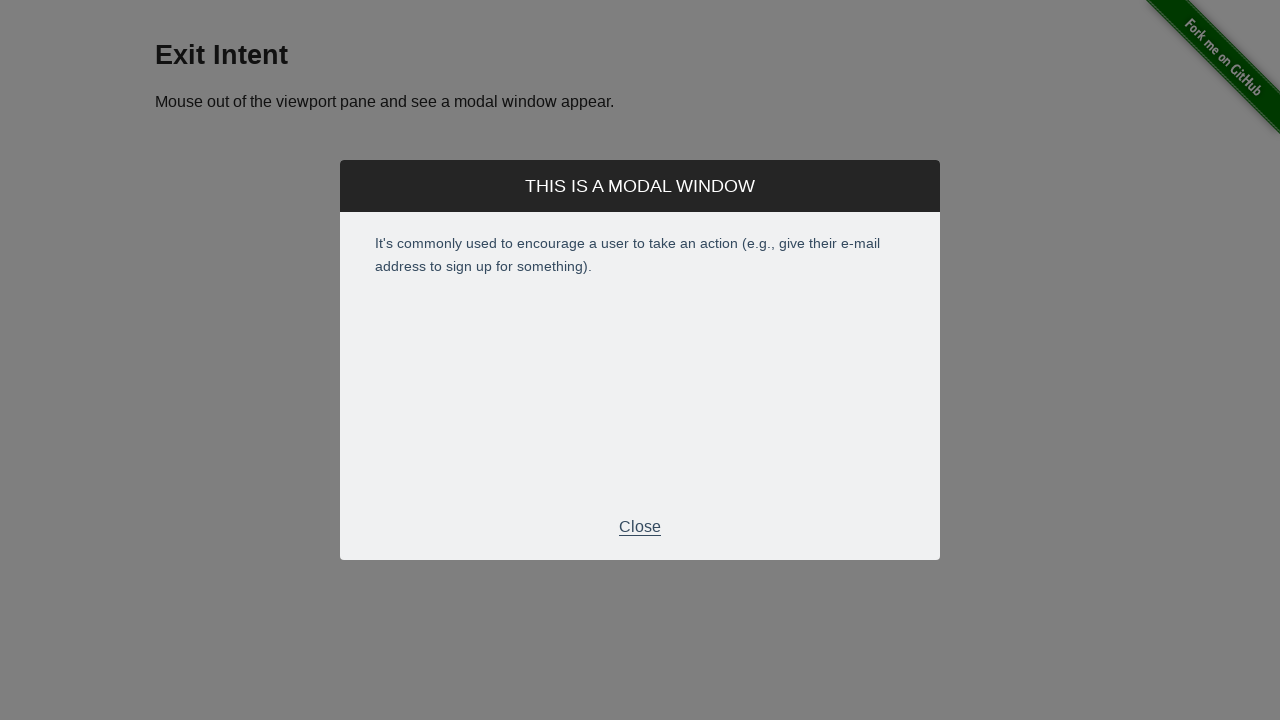